Tests data table sorting in descending order on a table without semantic class attributes by clicking the column header twice and verifying the values are in descending order.

Starting URL: http://the-internet.herokuapp.com/tables

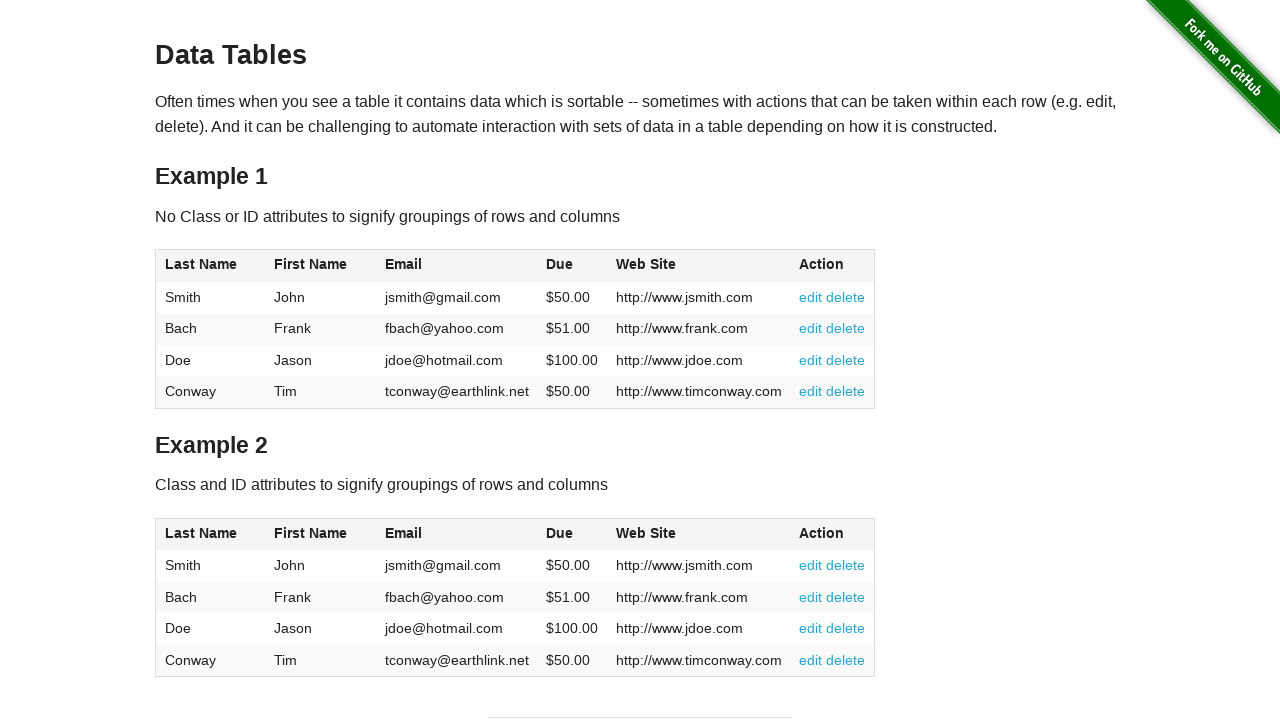

Clicked 4th column header (Due) to sort ascending at (572, 266) on #table1 thead tr th:nth-of-type(4)
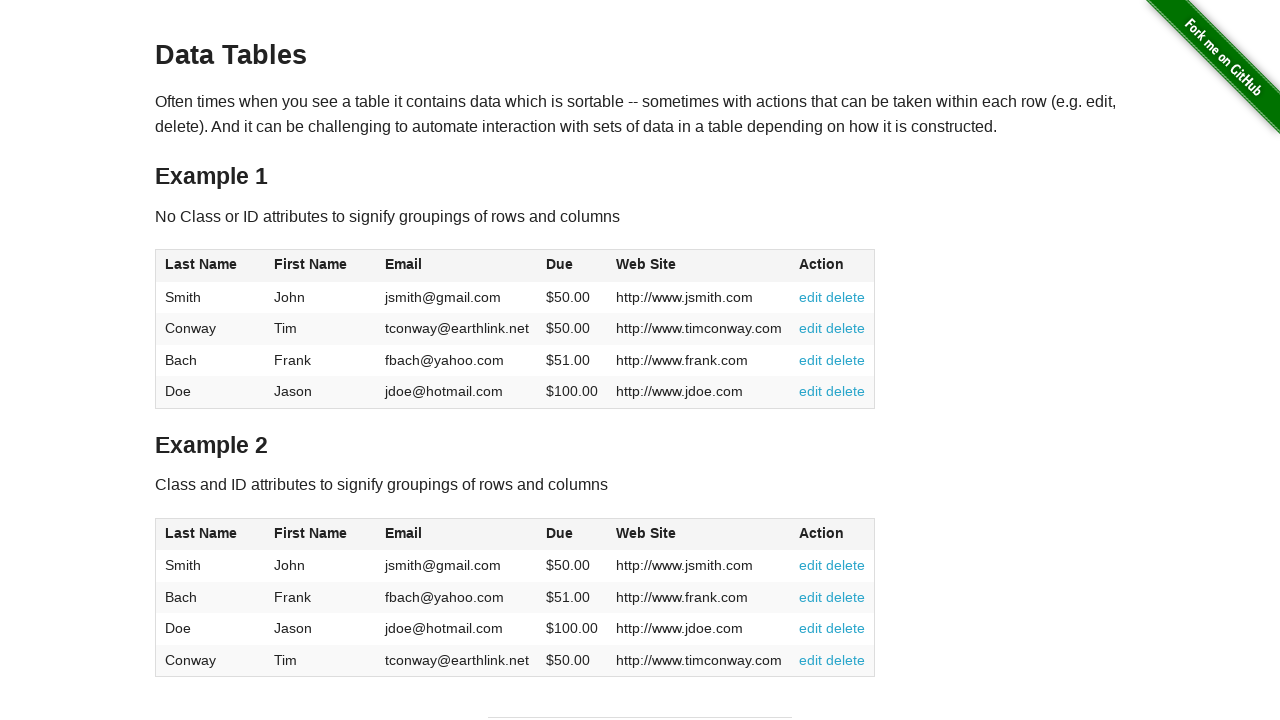

Clicked 4th column header (Due) again to sort descending at (572, 266) on #table1 thead tr th:nth-of-type(4)
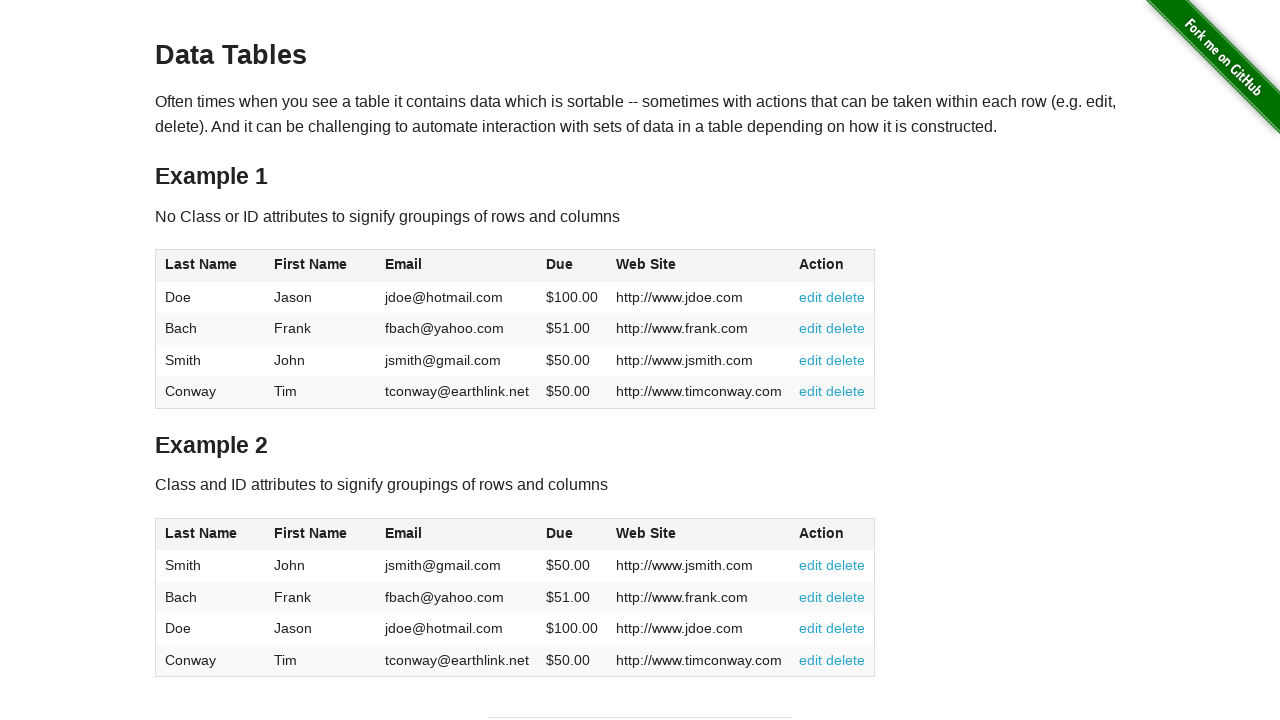

Table rows loaded and sorted in descending order
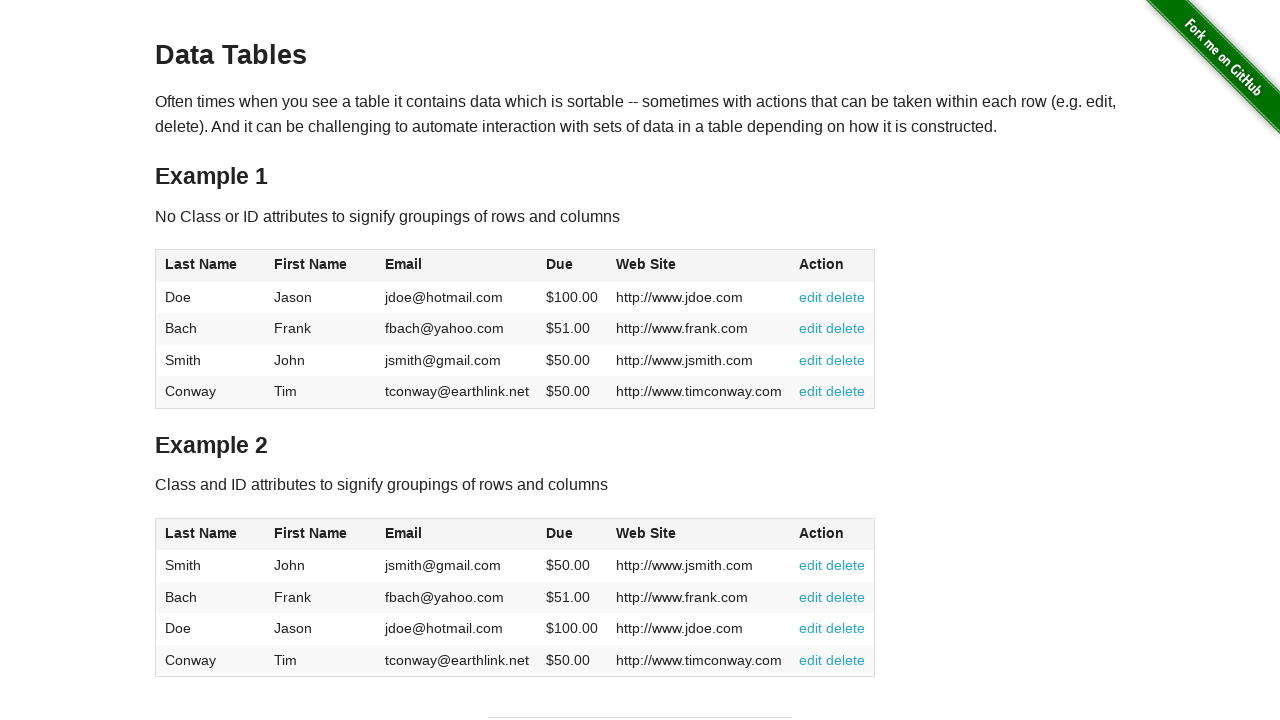

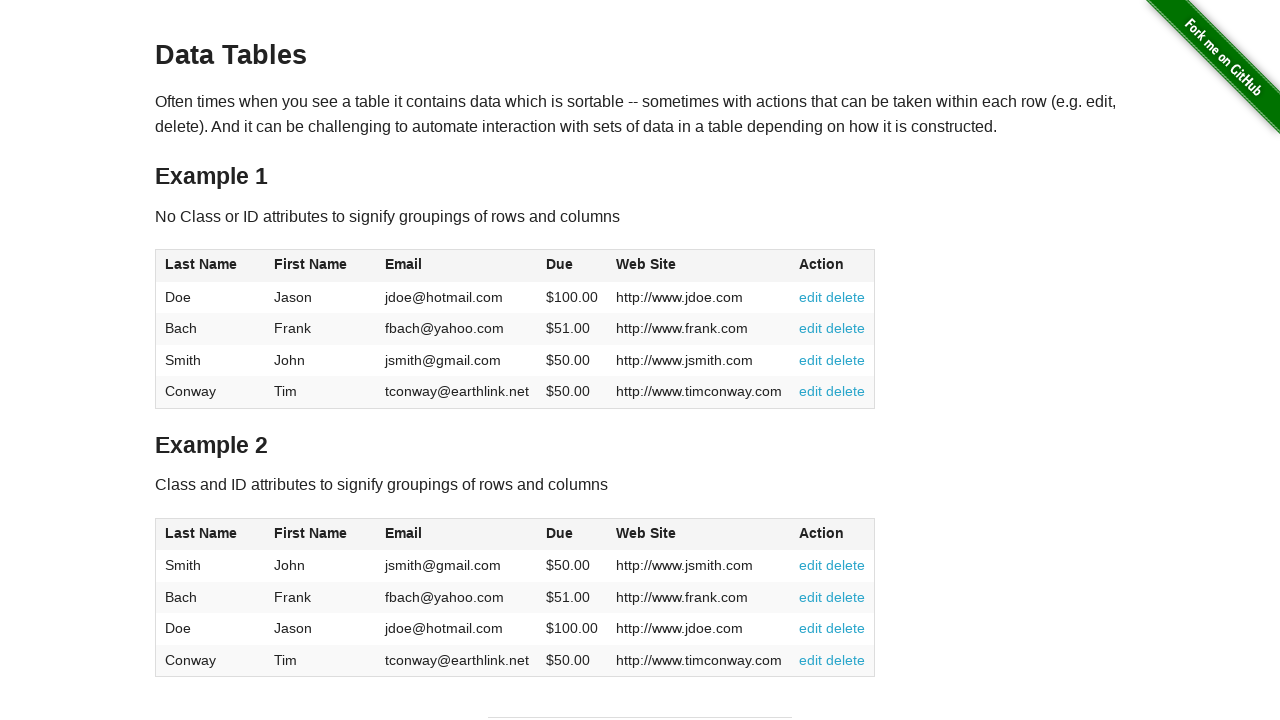